Tests the Add/Remove Elements functionality by clicking the add button three times to create delete buttons, then clicking delete buttons twice, and verifying the remaining count of delete buttons equals 1.

Starting URL: https://the-internet.herokuapp.com/add_remove_elements/

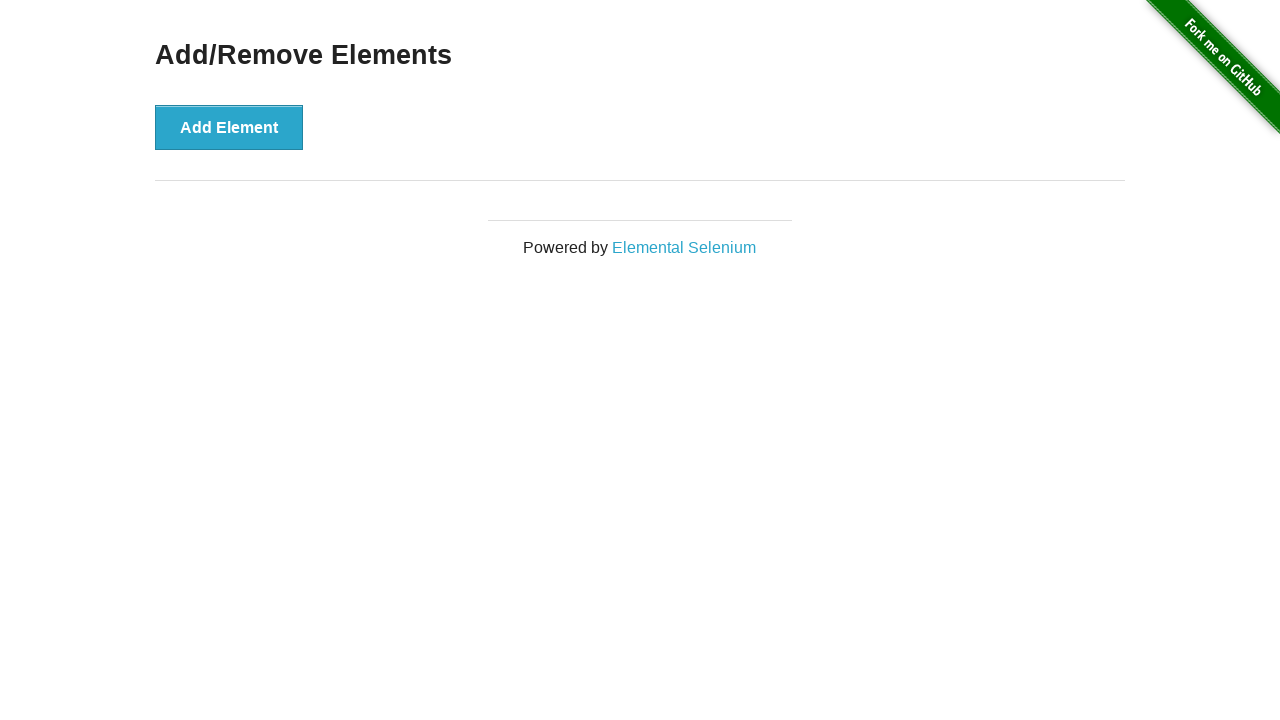

Clicked Add Element button (1st time) at (229, 127) on button[onclick='addElement()']
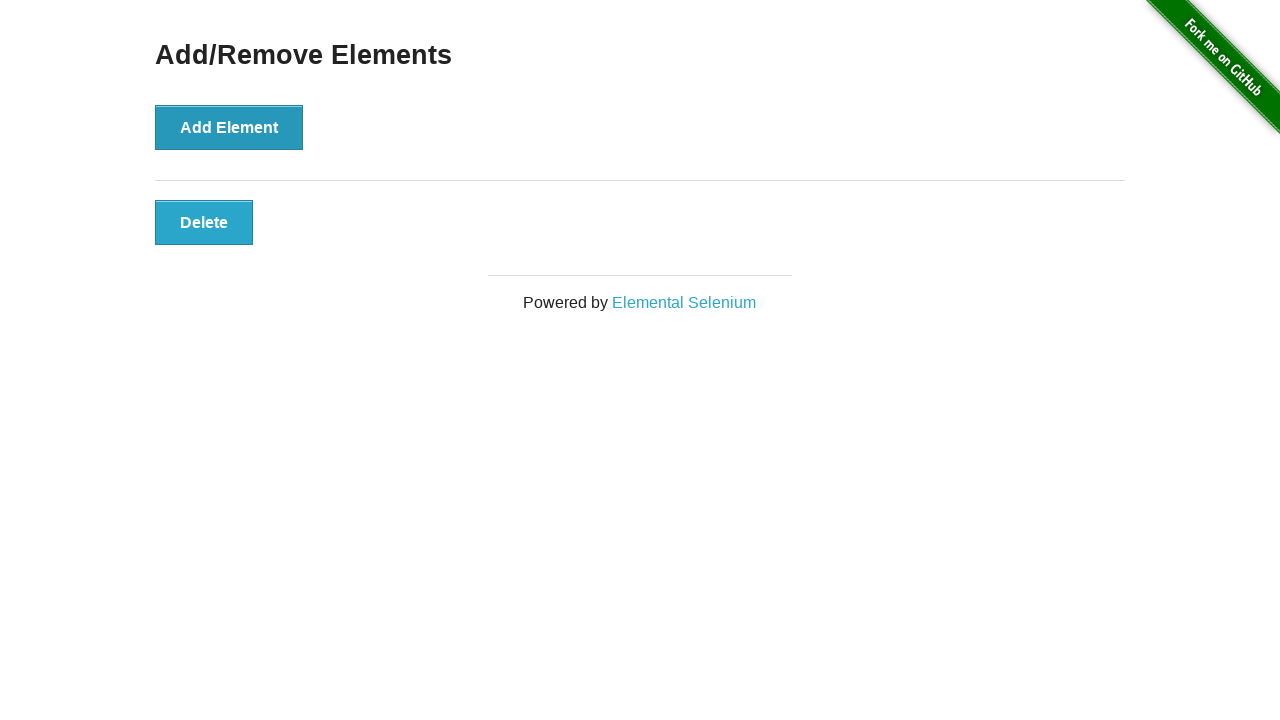

Clicked Add Element button (2nd time) at (229, 127) on button[onclick='addElement()']
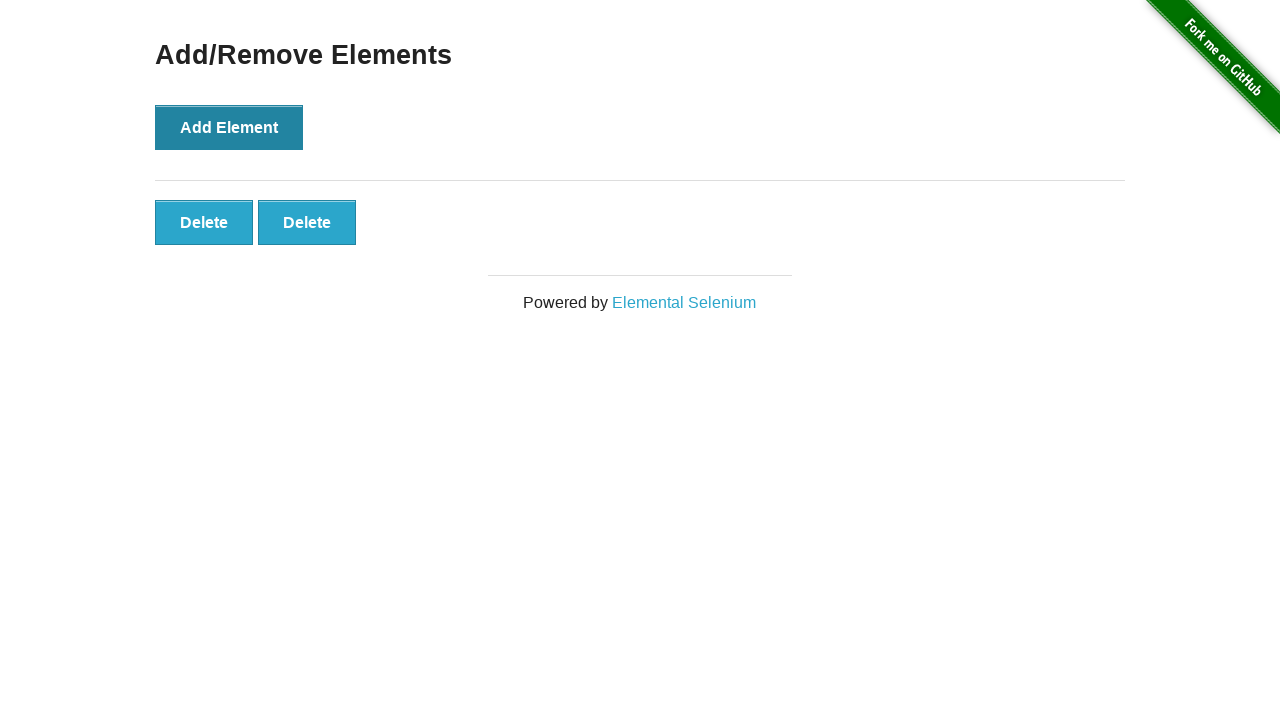

Clicked Add Element button (3rd time) at (229, 127) on button[onclick='addElement()']
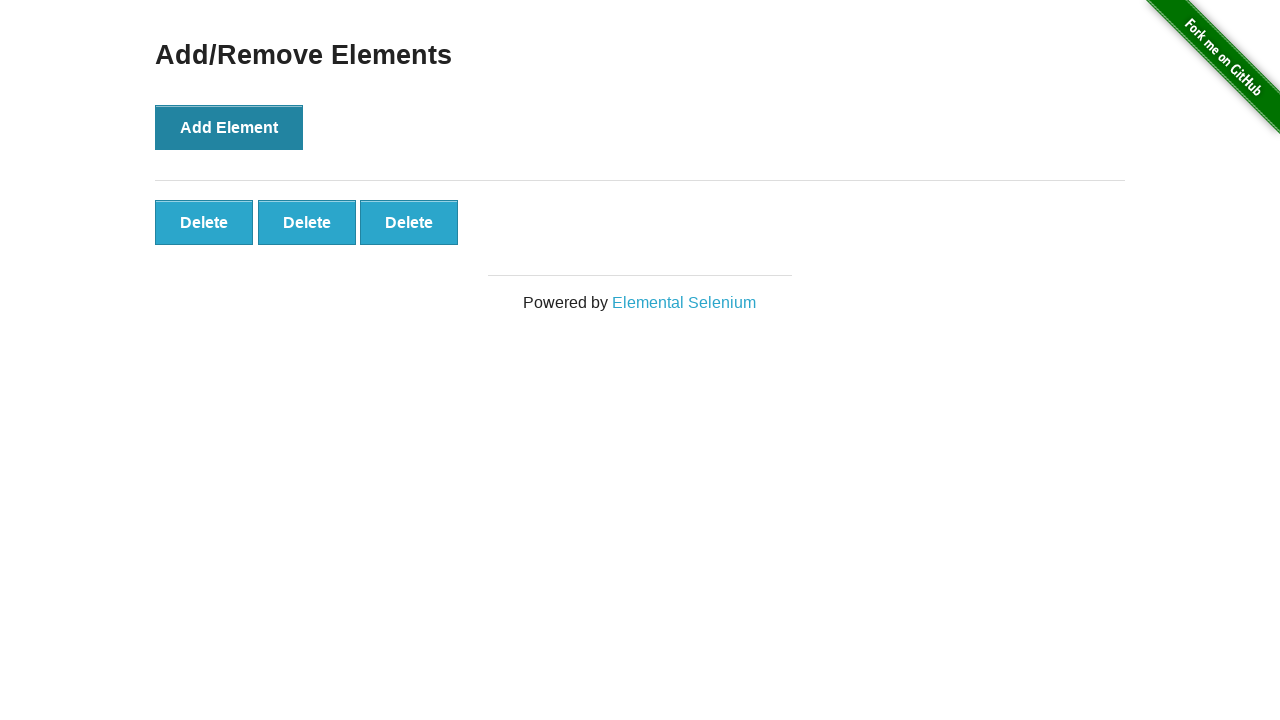

Clicked delete button (1st time) at (204, 222) on .added-manually
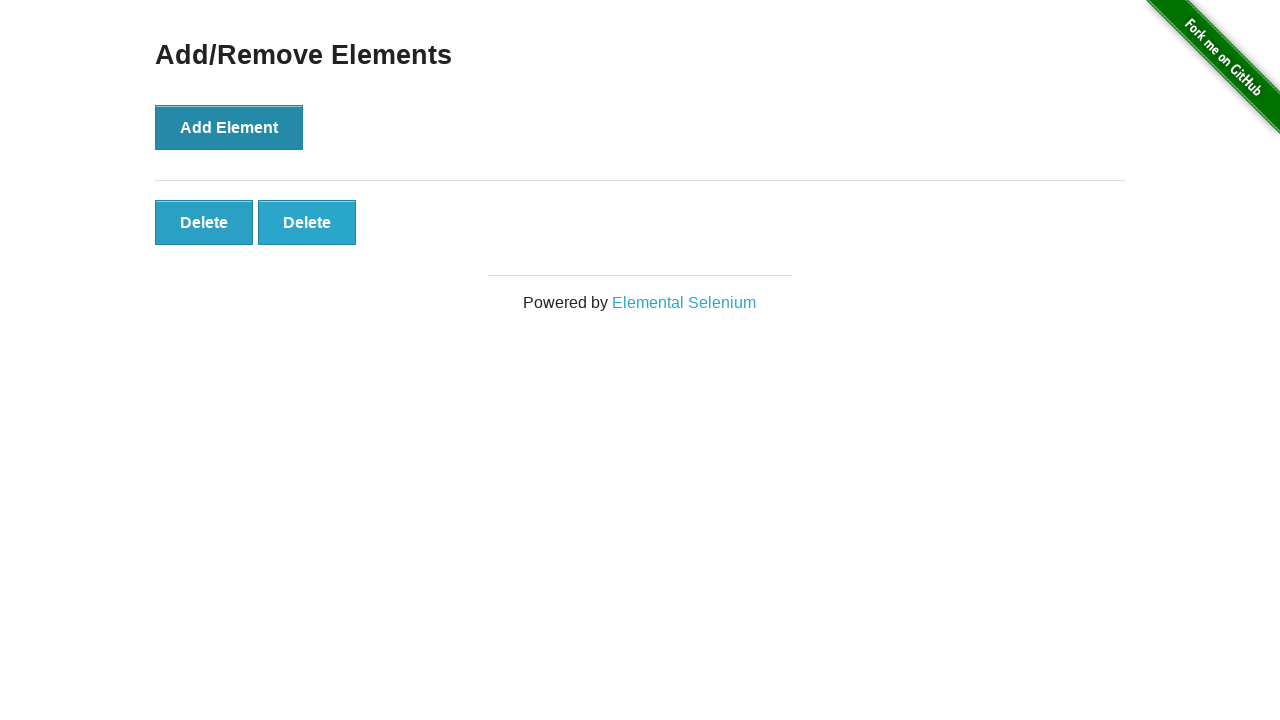

Clicked delete button (2nd time) at (204, 222) on .added-manually
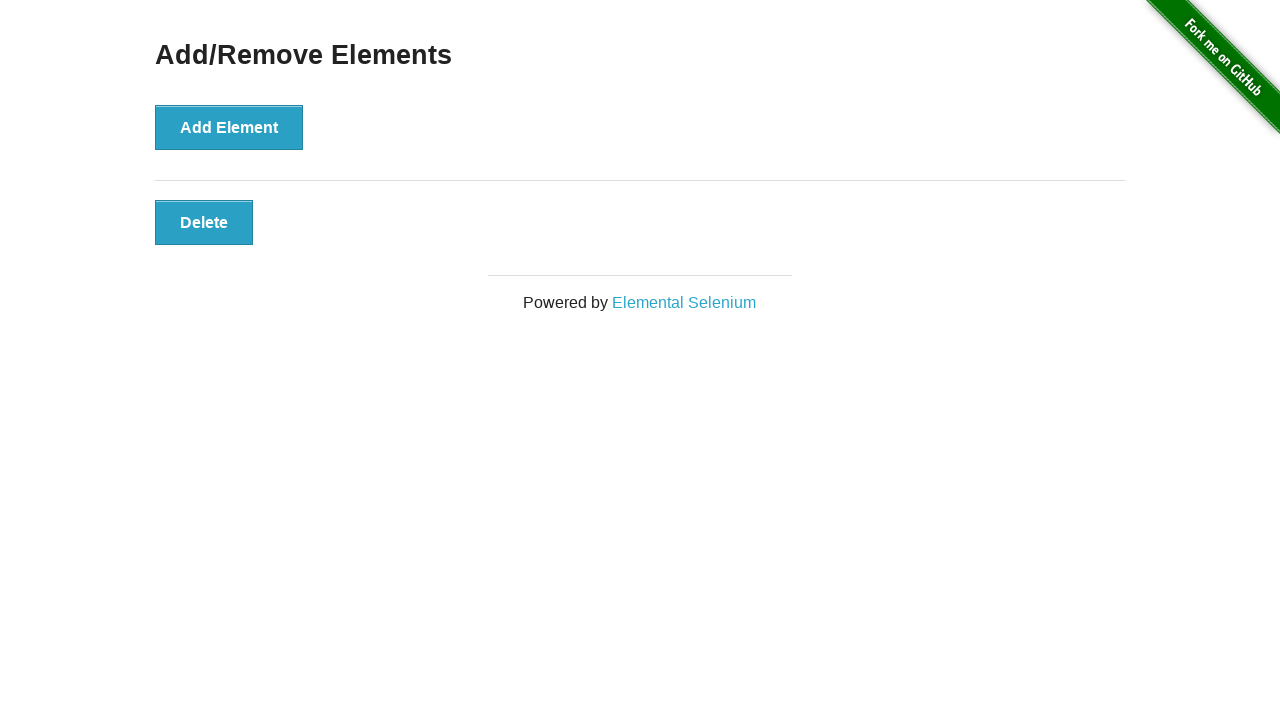

Located all delete buttons
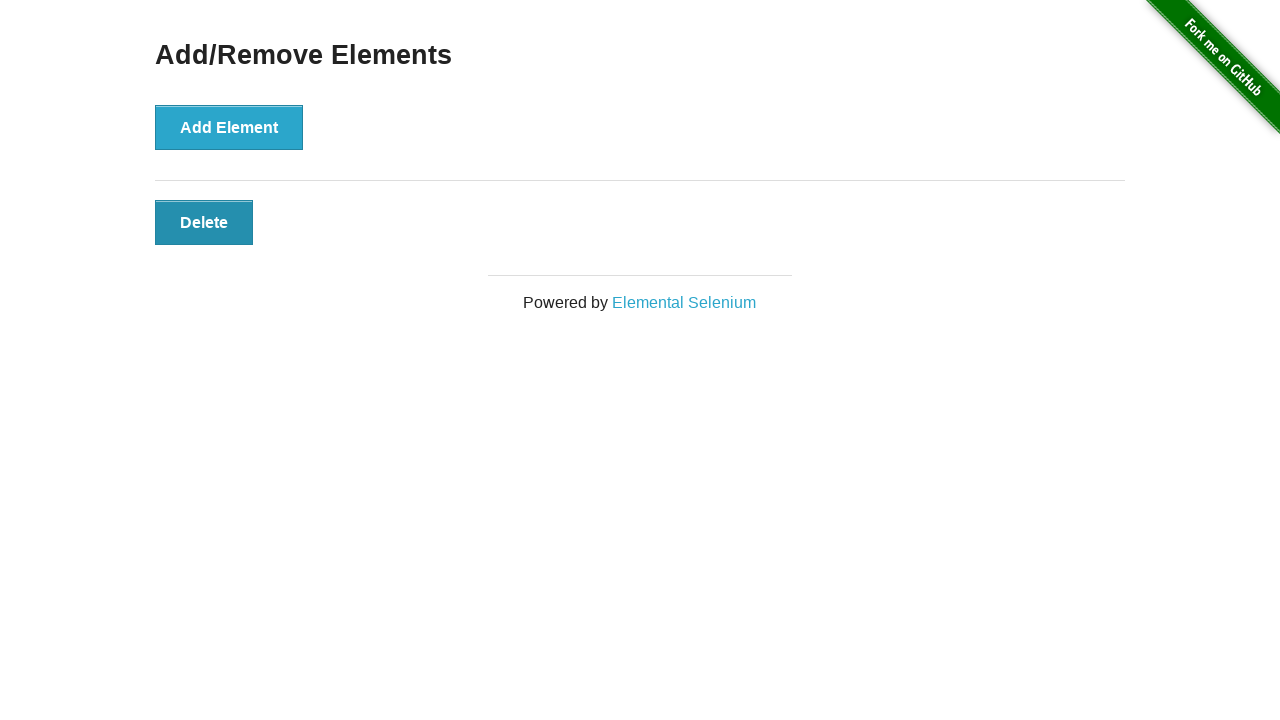

Verified that exactly 1 delete button remains
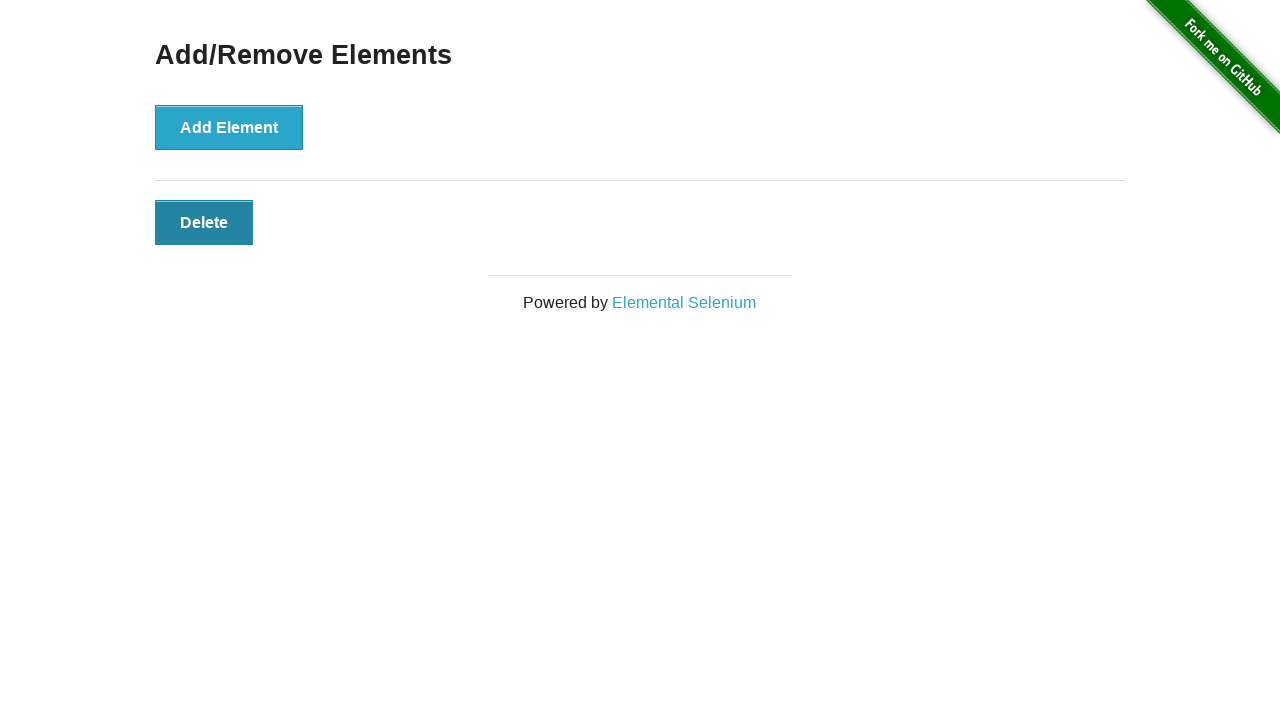

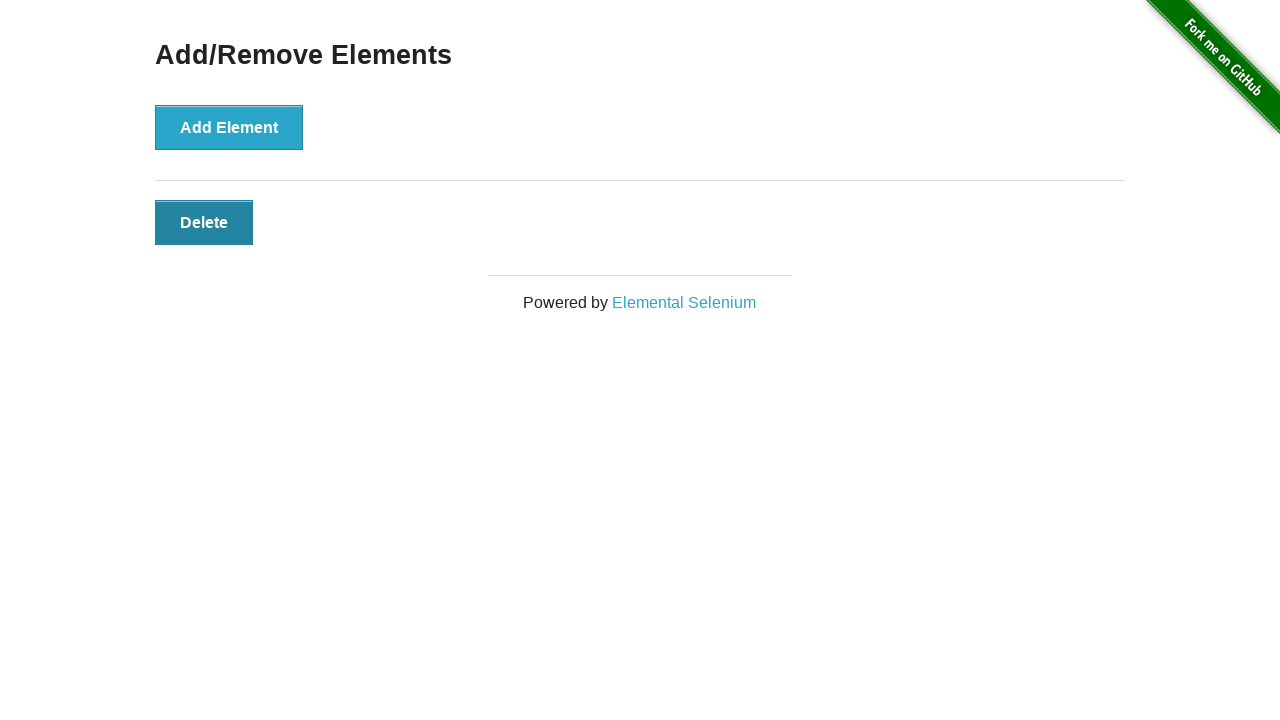